Navigates to Python.org and verifies that the events section is present on the page

Starting URL: https://python.org

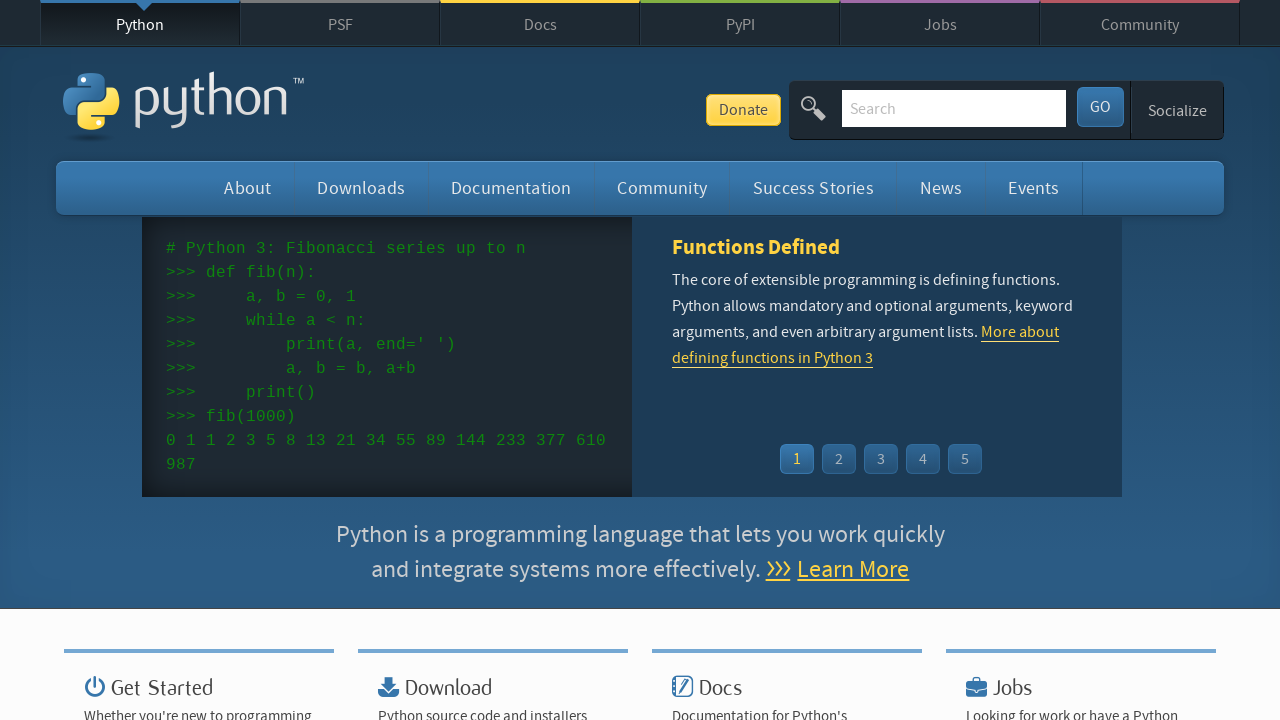

Navigated to https://python.org
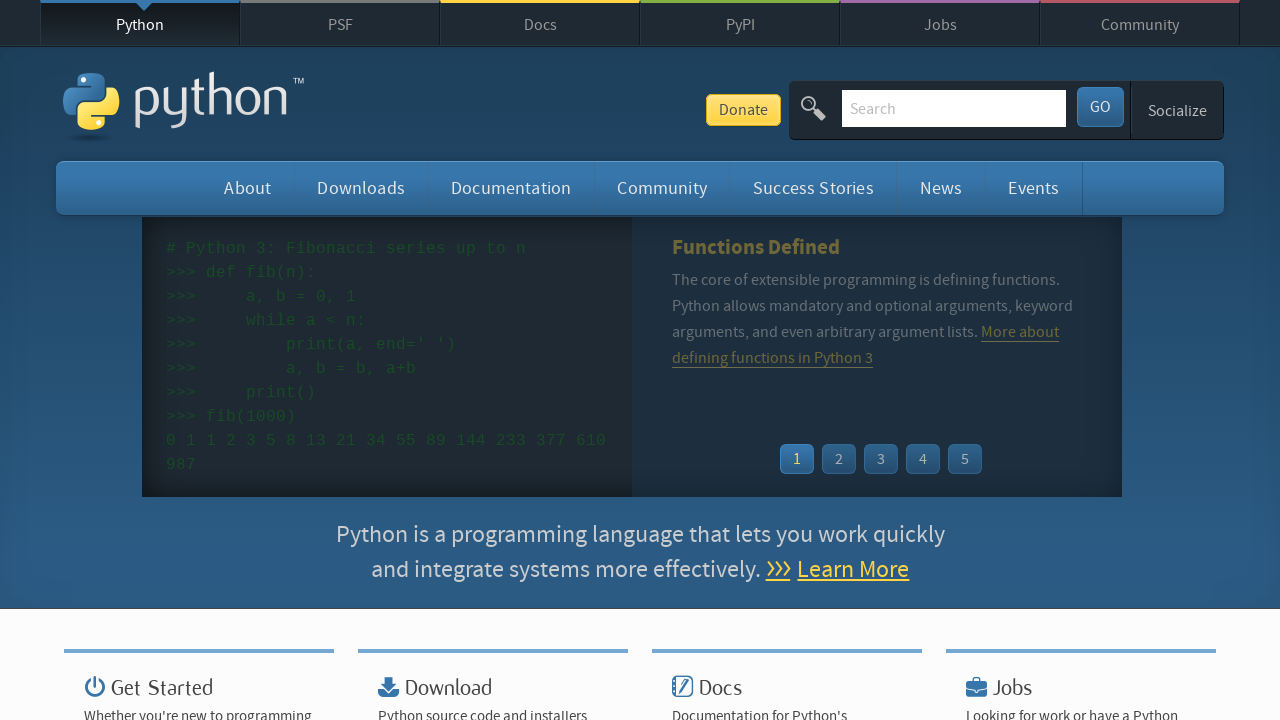

Events section loaded and is present on the page
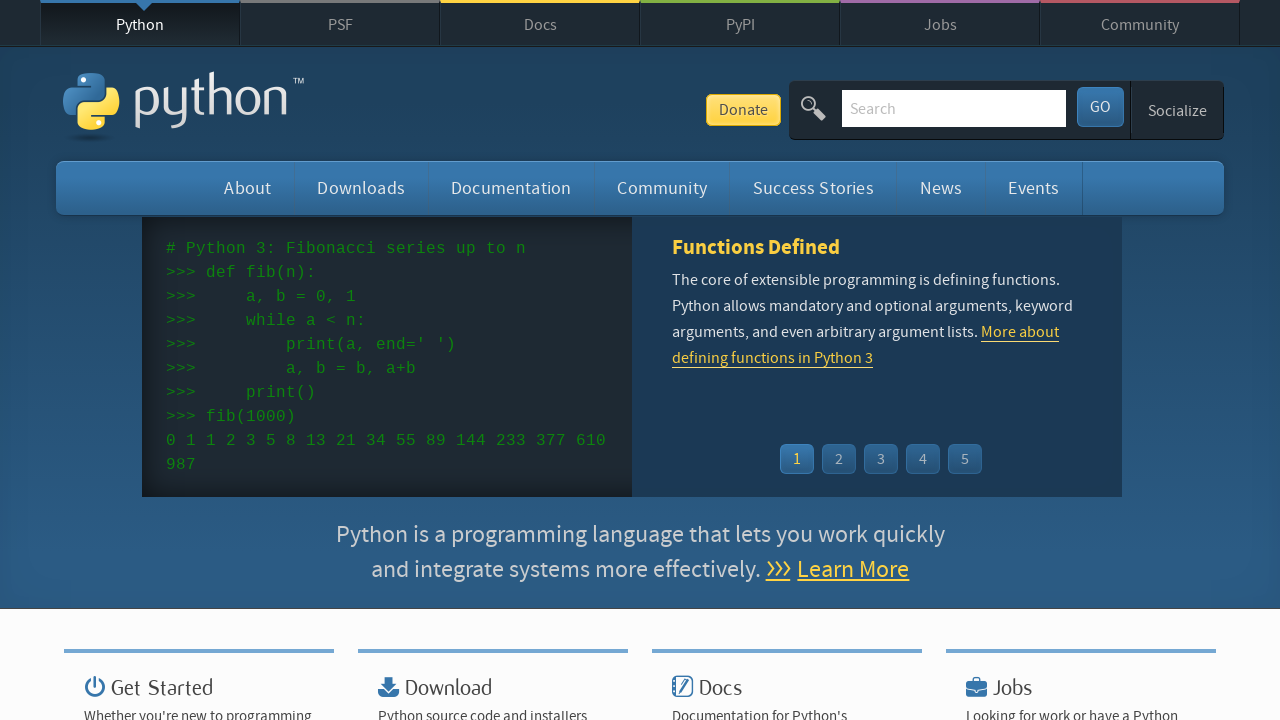

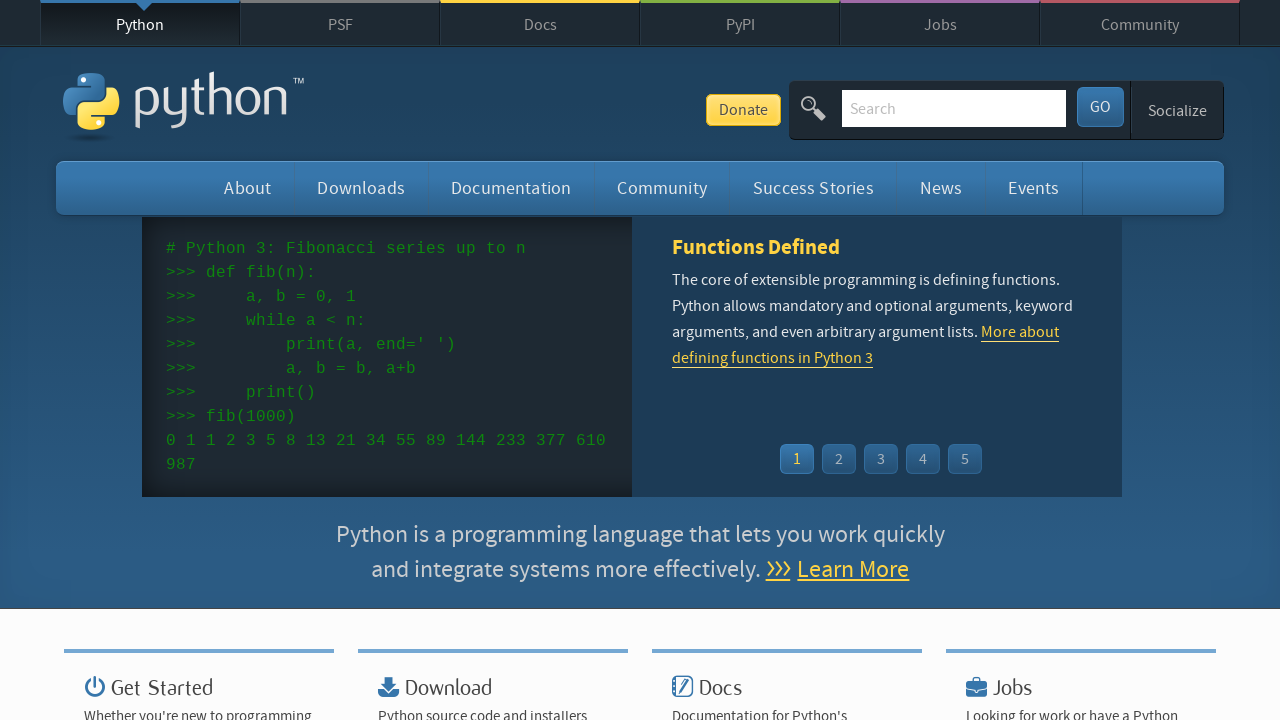